Tests that a read-only input field cannot be modified by attempting to type text into it and verifying the value remains unchanged.

Starting URL: https://www.selenium.dev/selenium/web/web-form.html

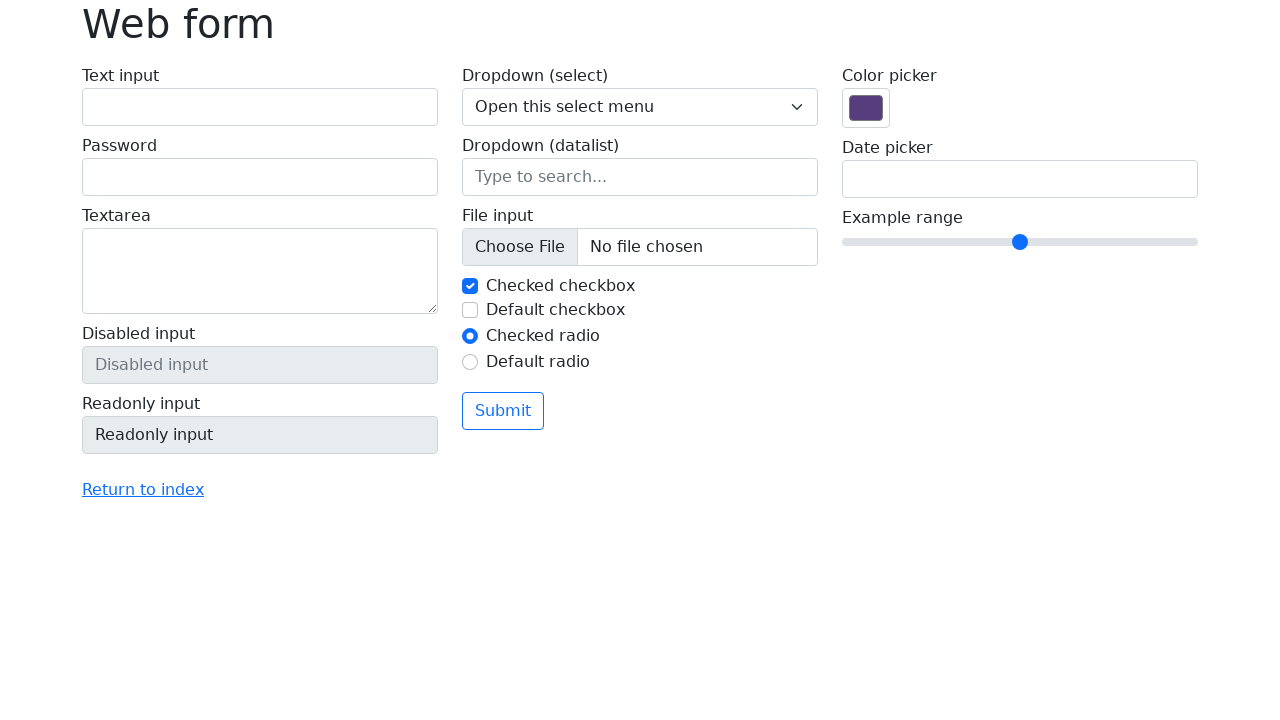

Clicked on the read-only input field at (260, 435) on input[name='my-readonly']
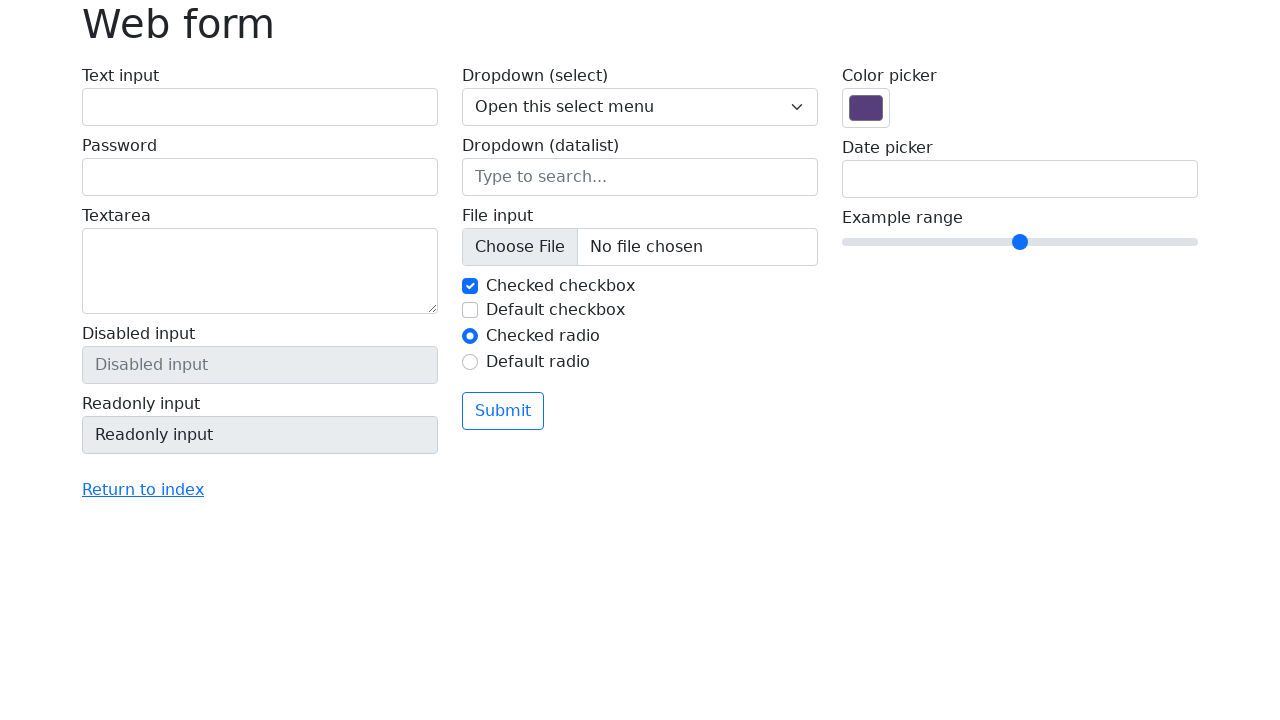

Attempted to type 'Hello World!' into the read-only field on input[name='my-readonly']
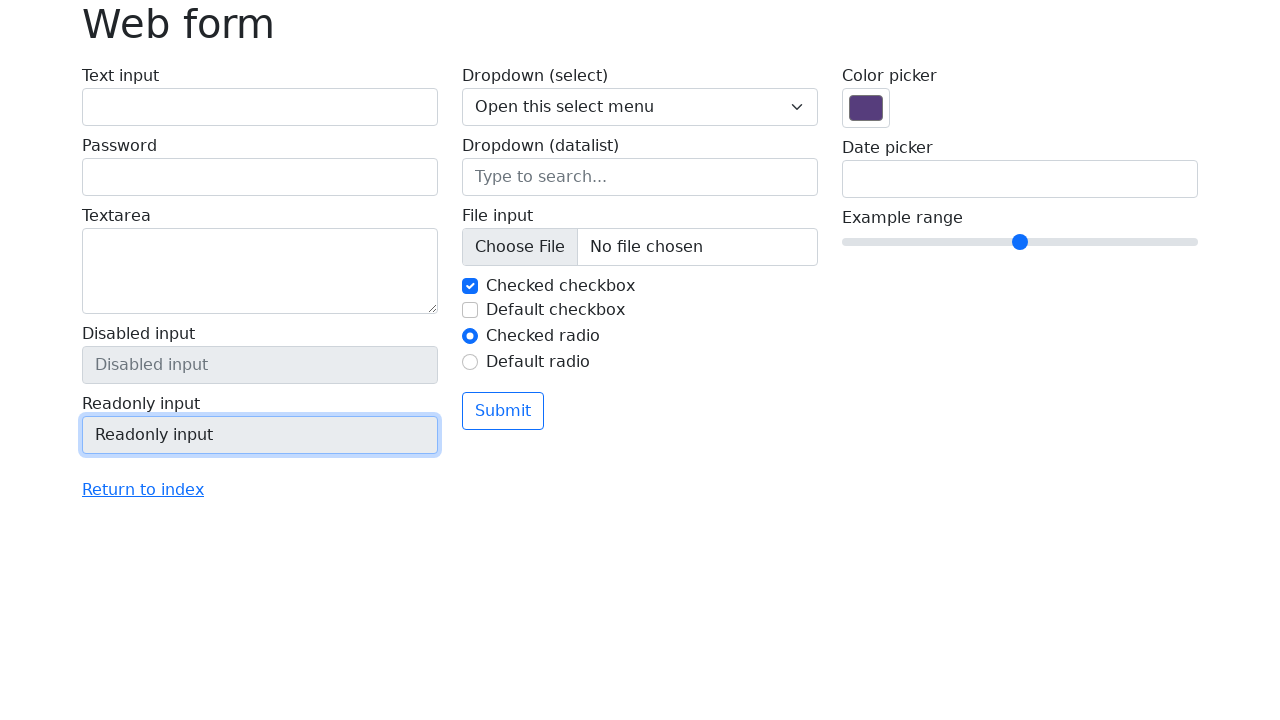

Verified read-only input field is present and value remains unchanged
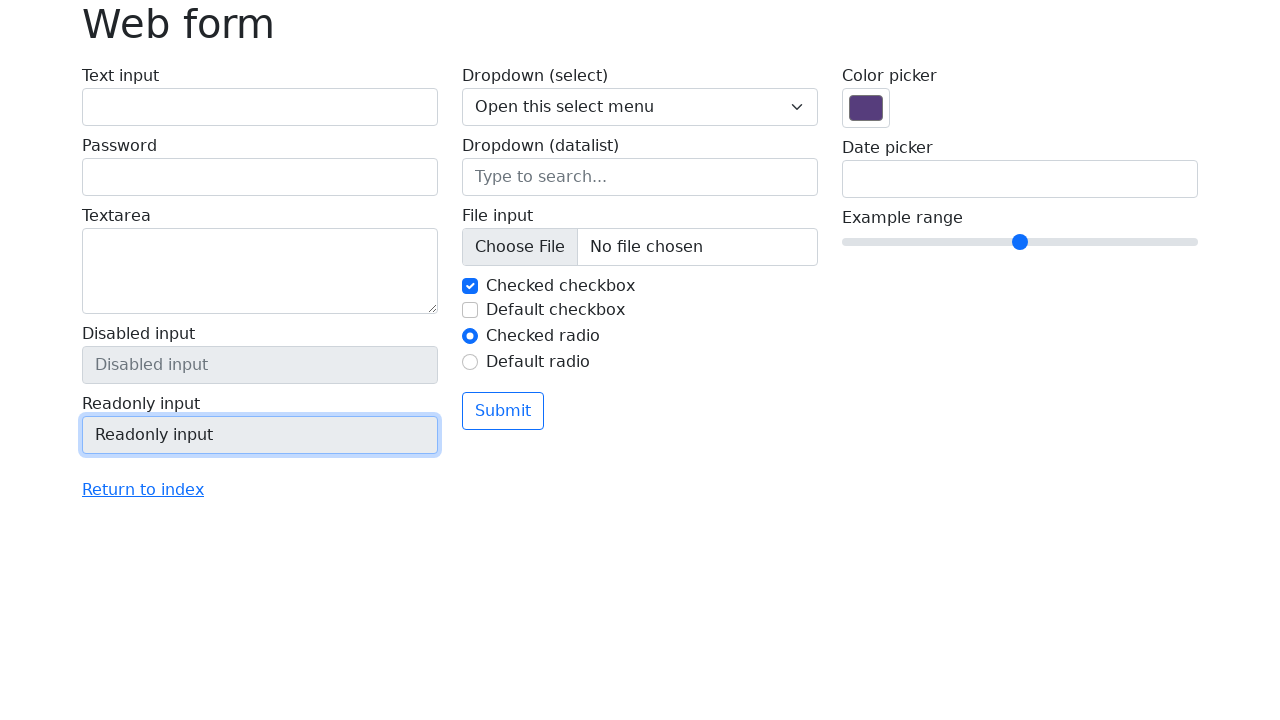

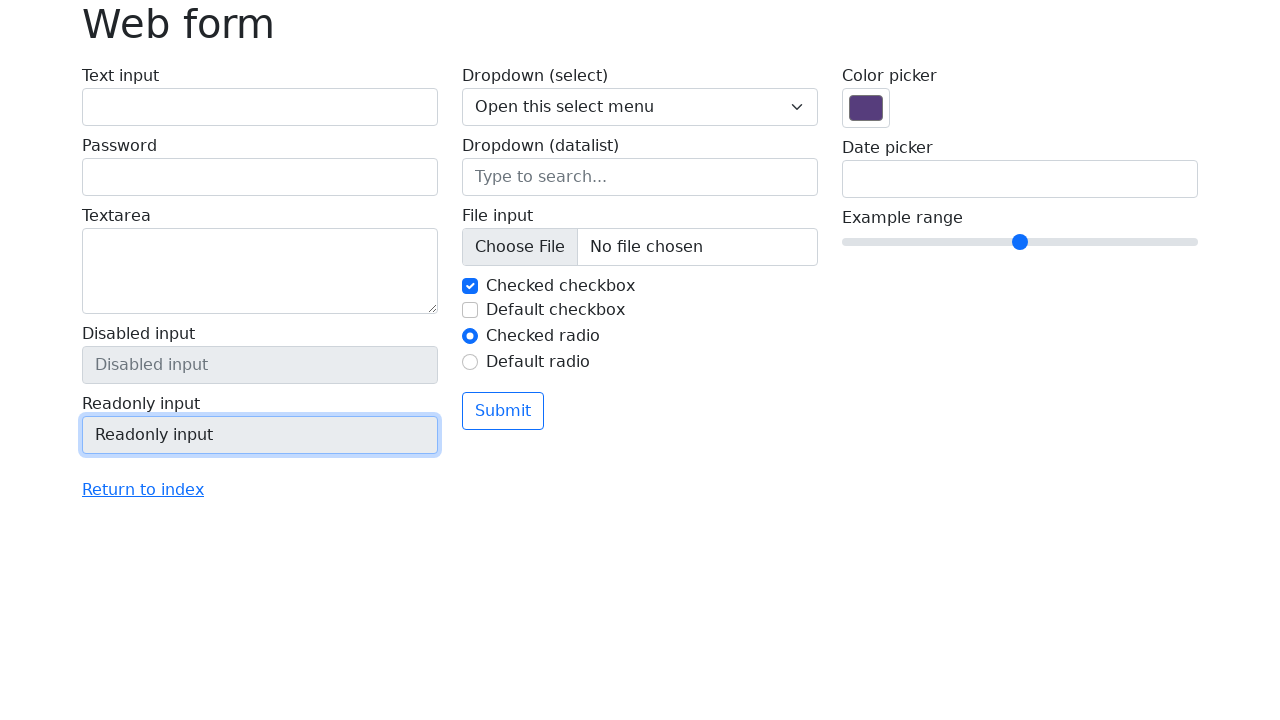